Tests clicking on "Slow load website" link which has a delayed page load, and verifies the title element appears

Starting URL: https://curso.testautomation.es

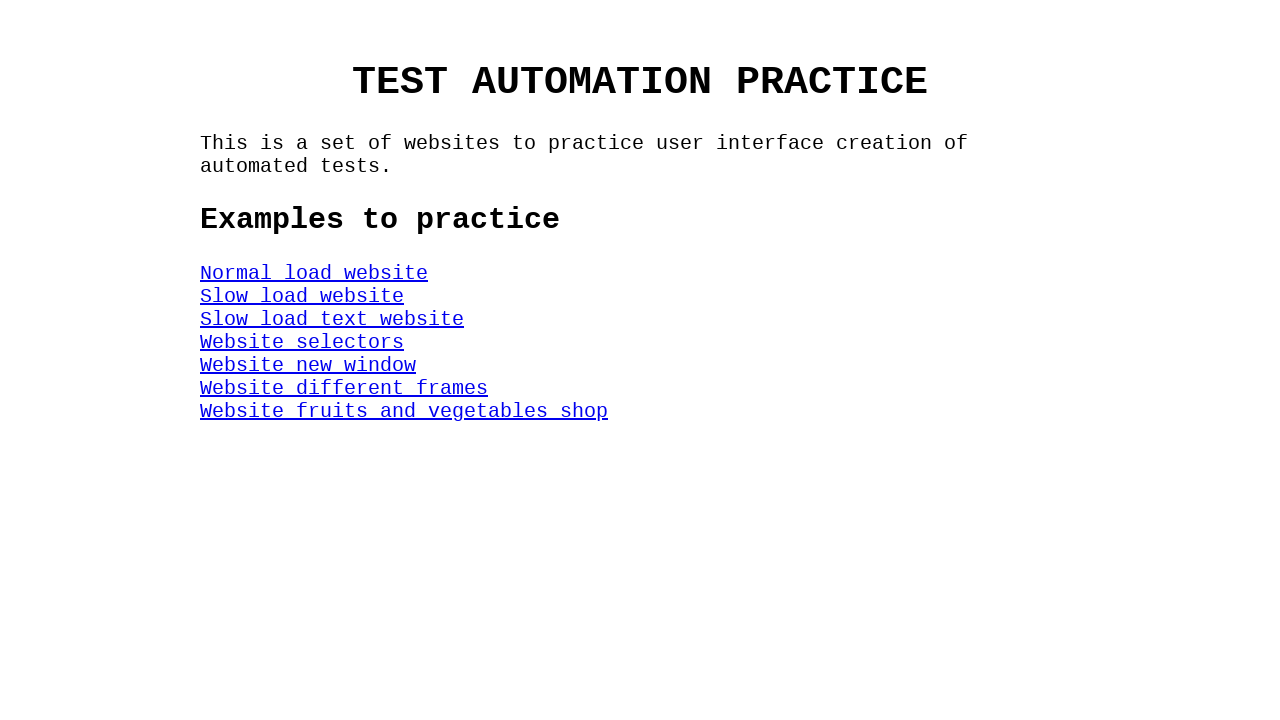

Clicked on 'Slow load website' link at (302, 296) on #SlowLoadWeb
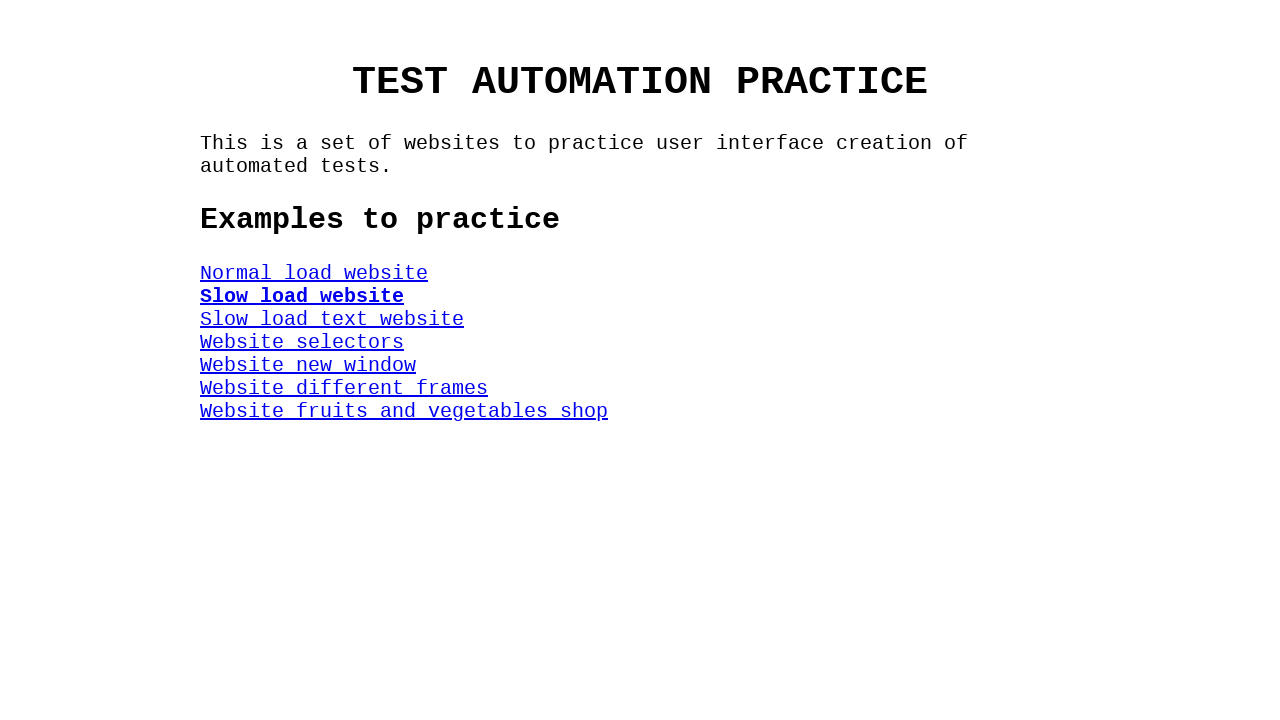

Title element appeared after slow page load
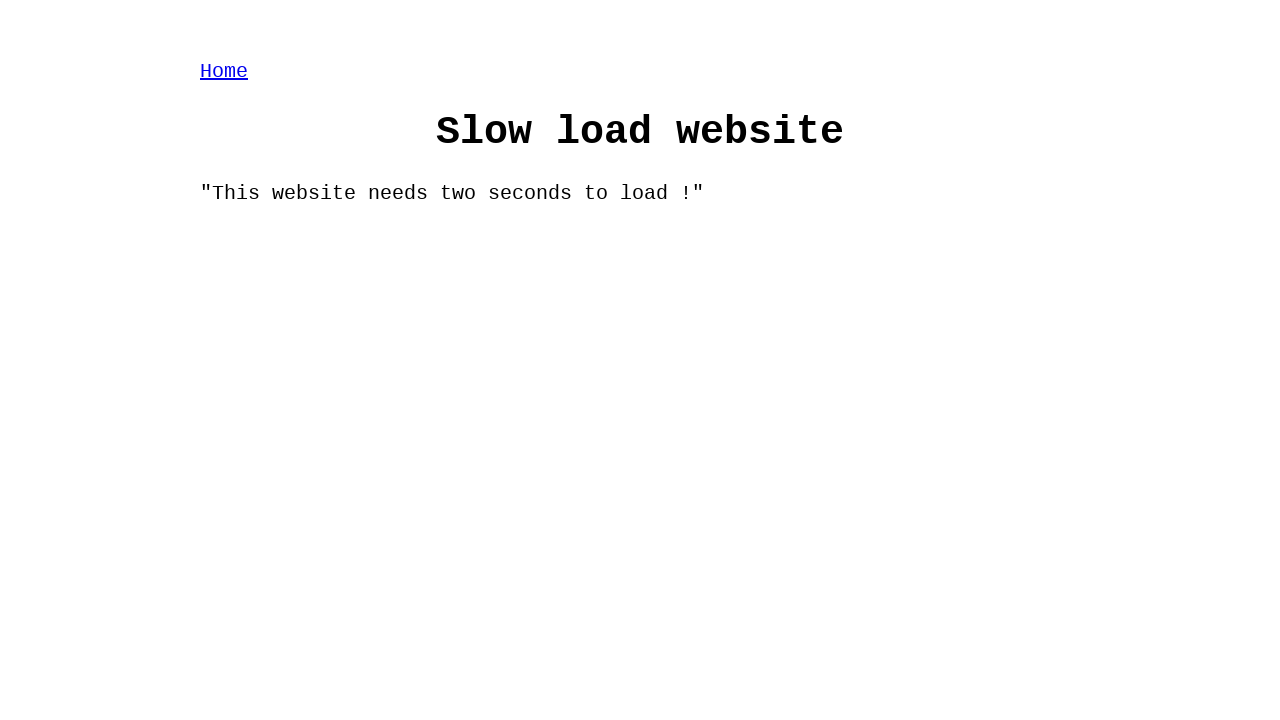

Located title element
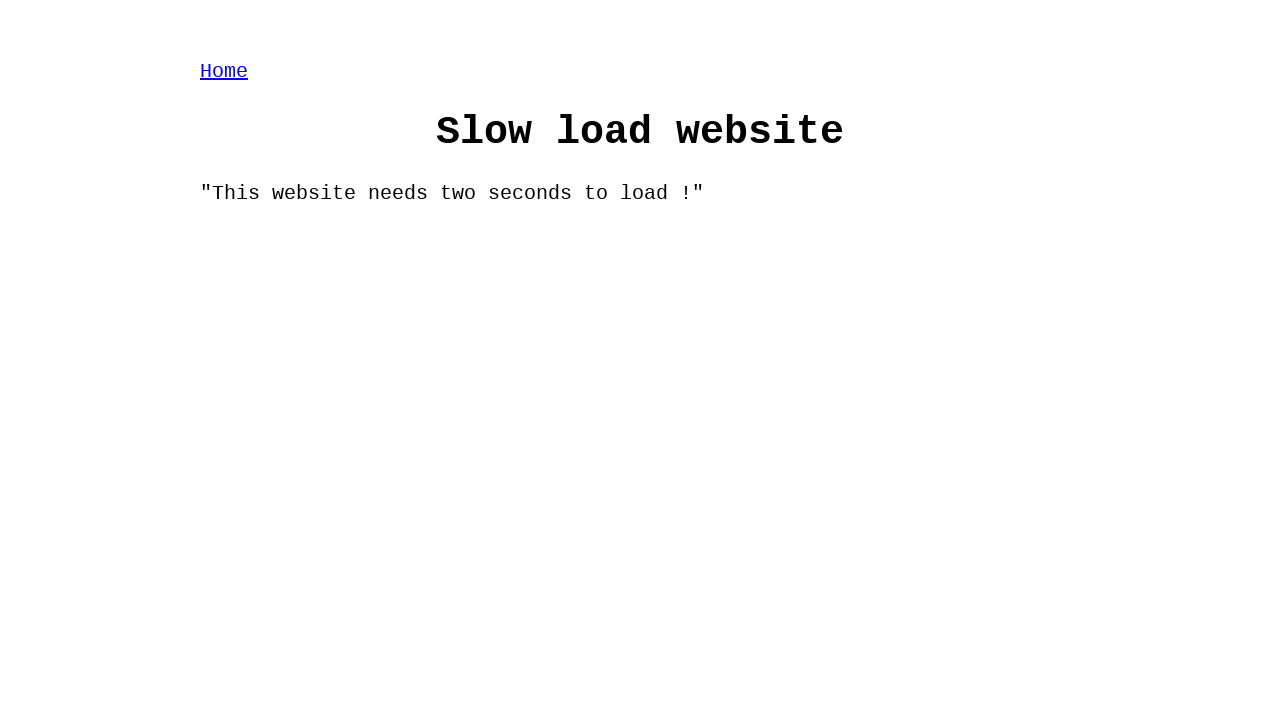

Verified title text is 'Slow load website'
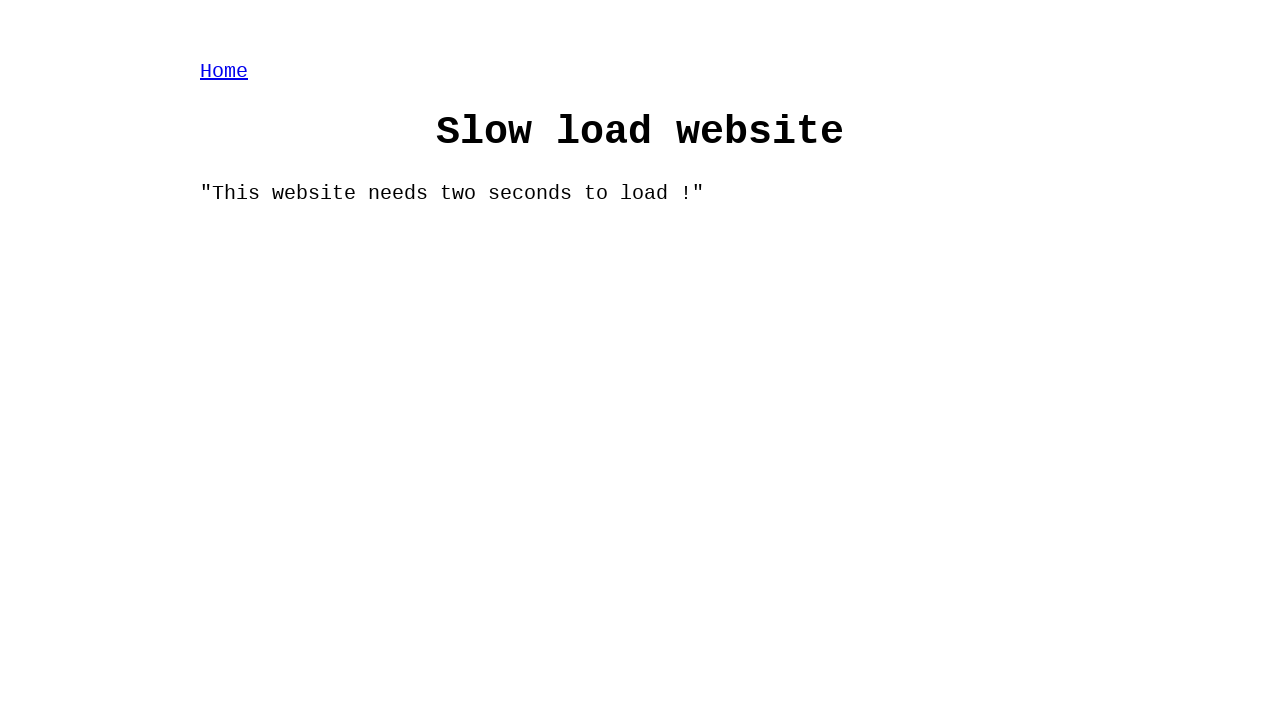

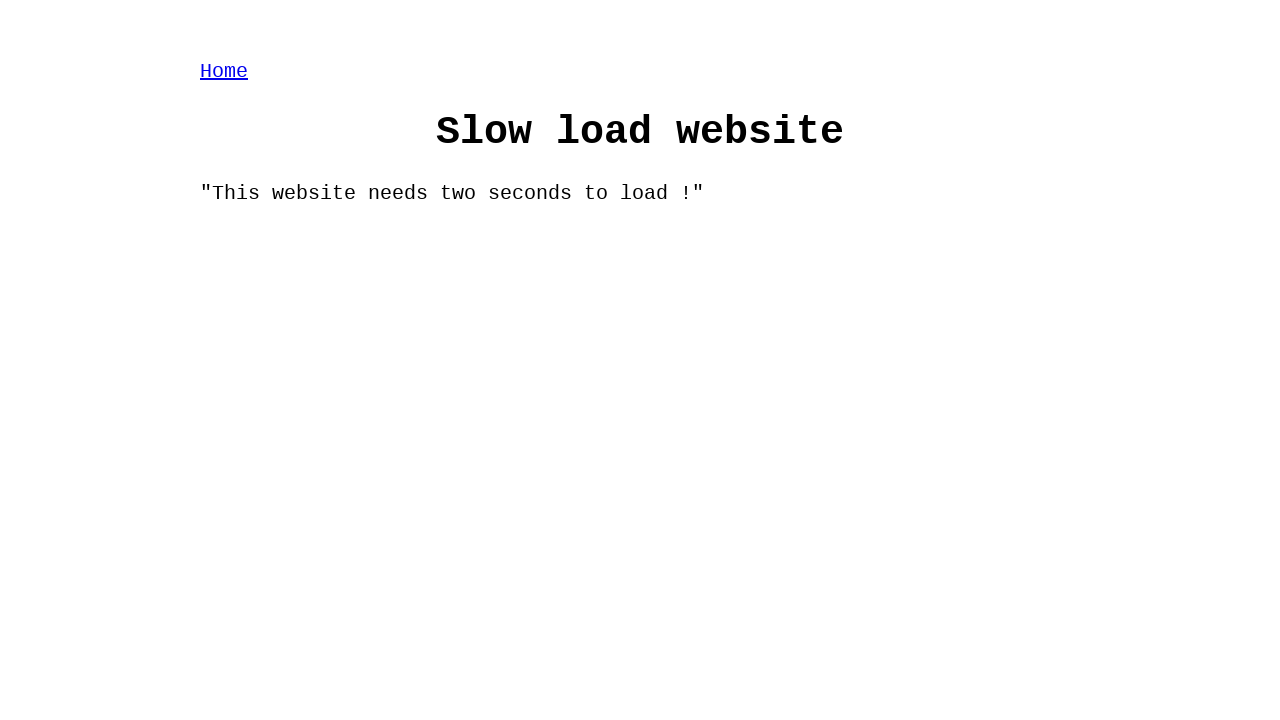